Tests dynamic controls by clicking the Remove button and waiting for a checkbox to be removed from the DOM

Starting URL: http://the-internet.herokuapp.com/dynamic_controls

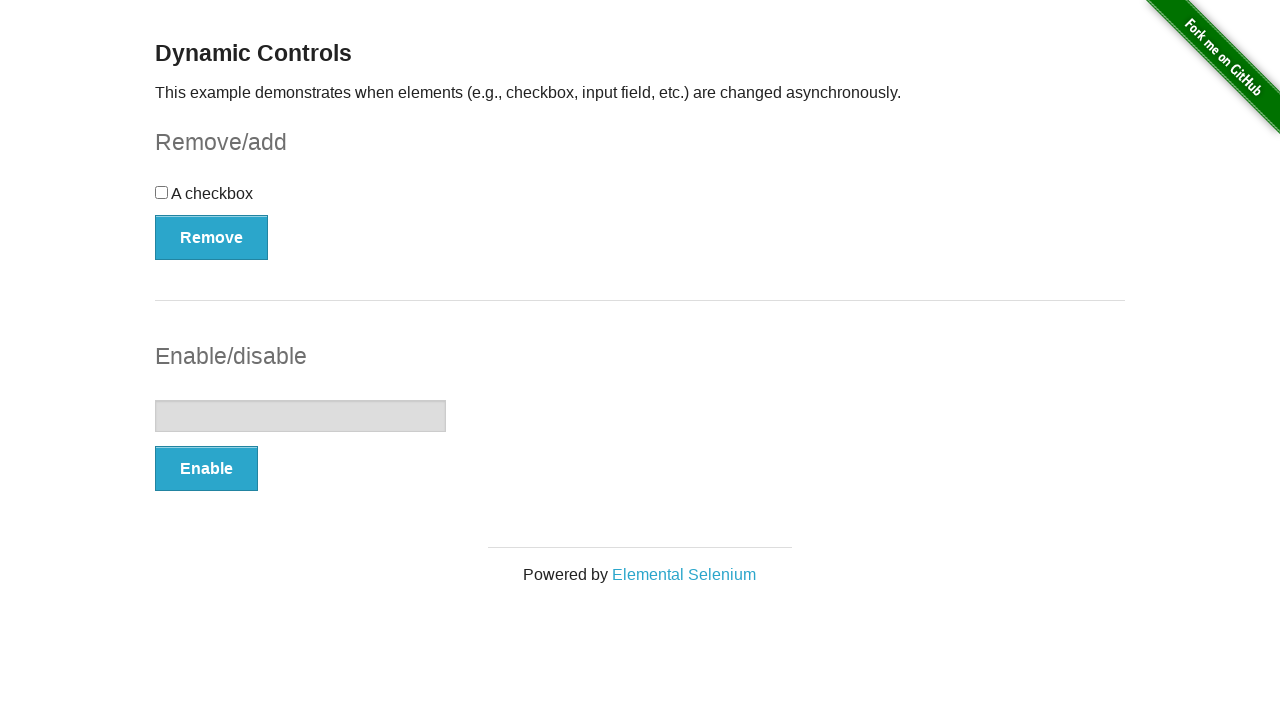

Verified checkbox is initially present in the DOM
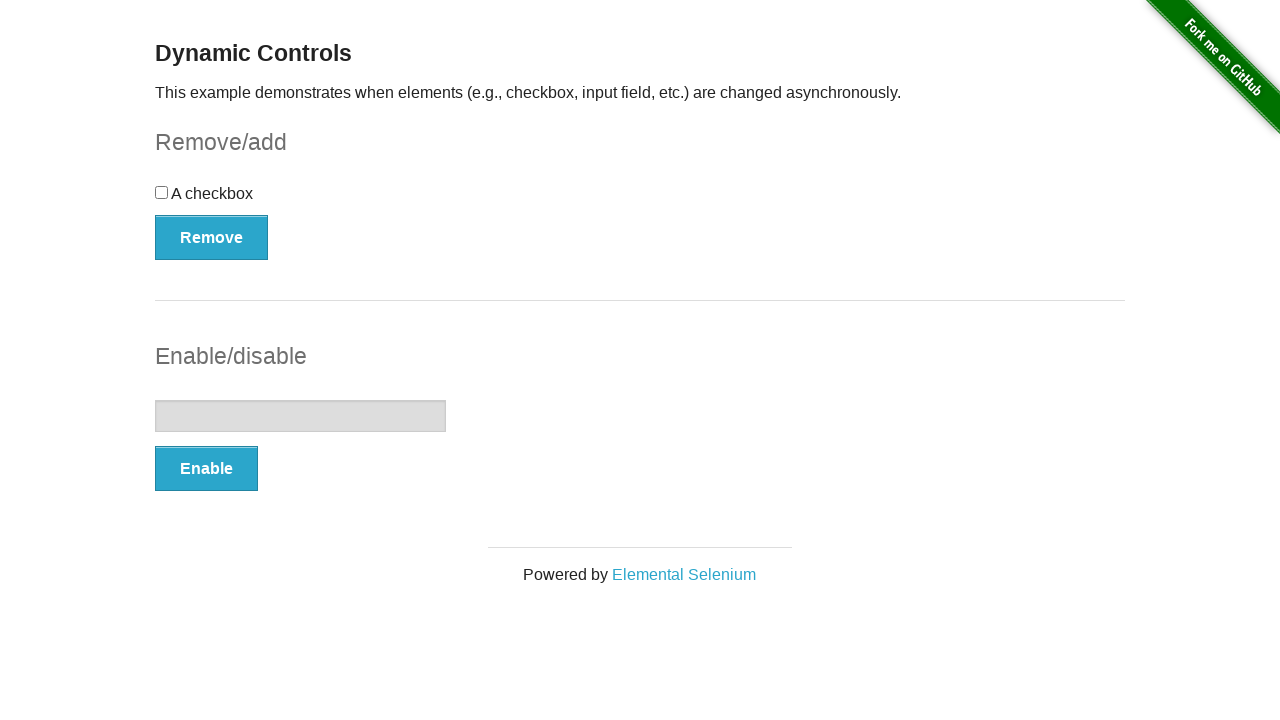

Clicked the Remove button at (212, 237) on xpath=//button[text()='Remove']
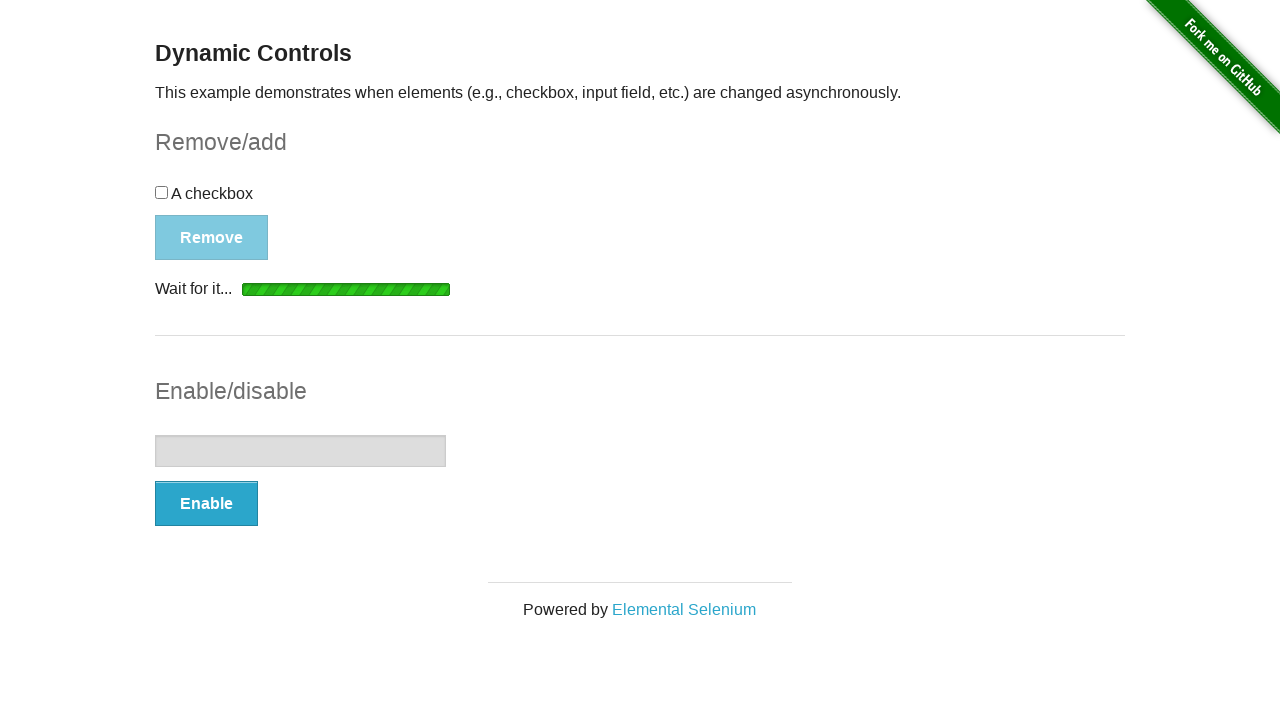

Loading indicator appeared
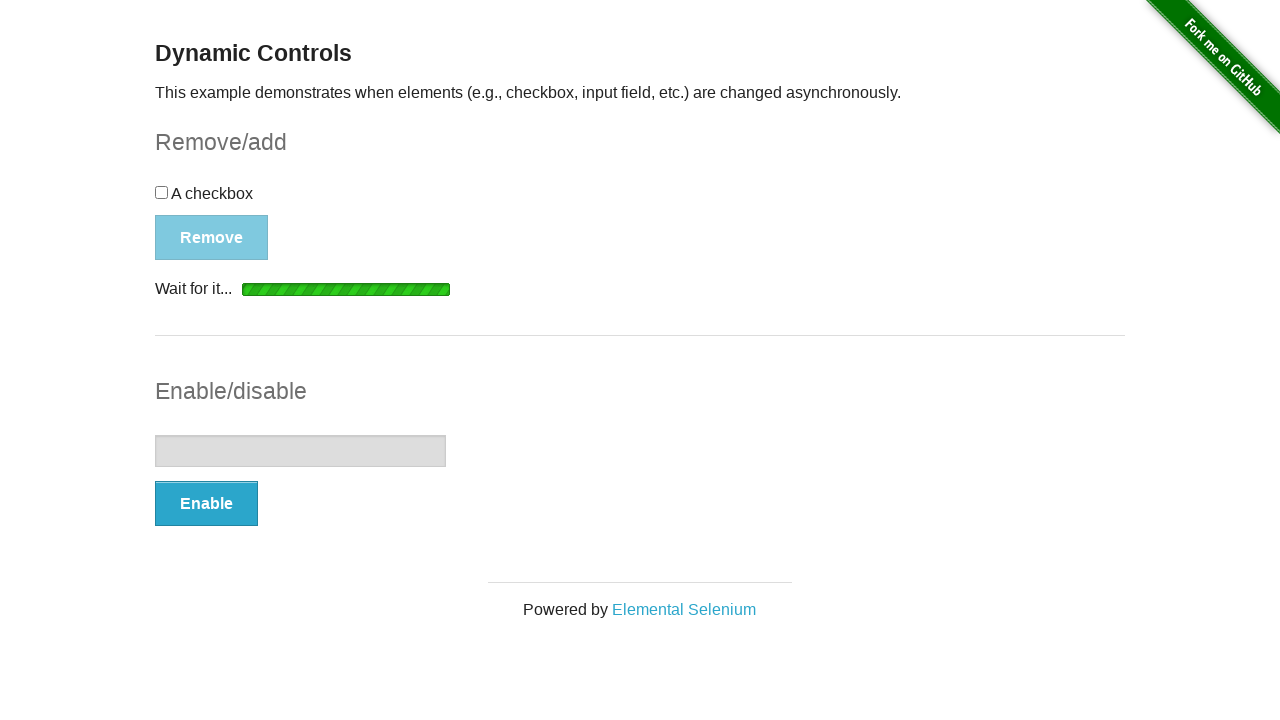

Loading indicator disappeared
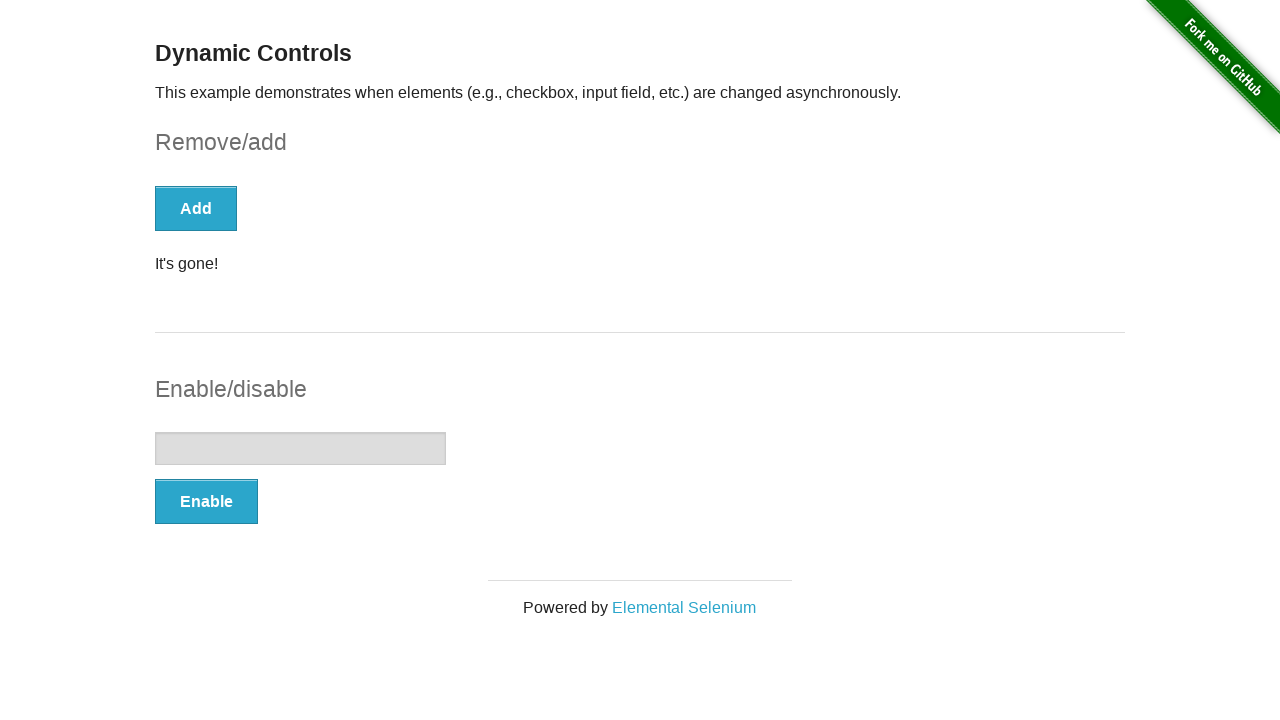

Verified the 'It's gone!' message appeared and checkbox was removed from DOM
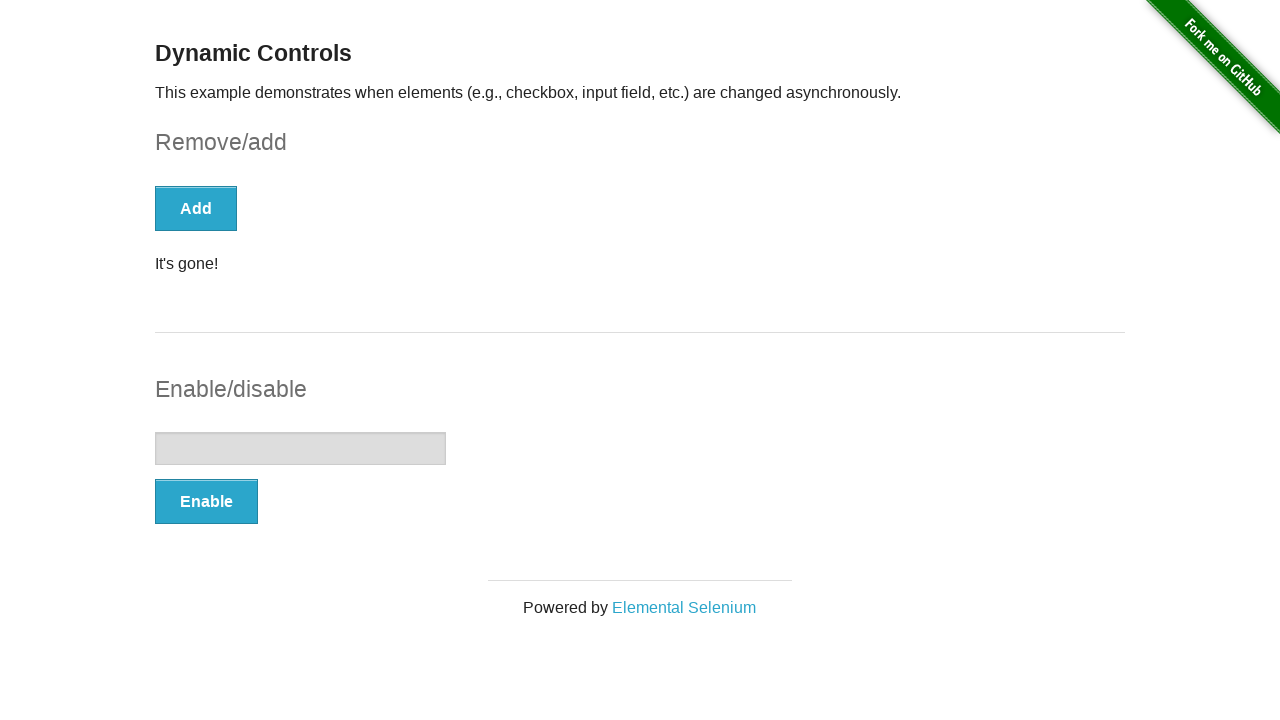

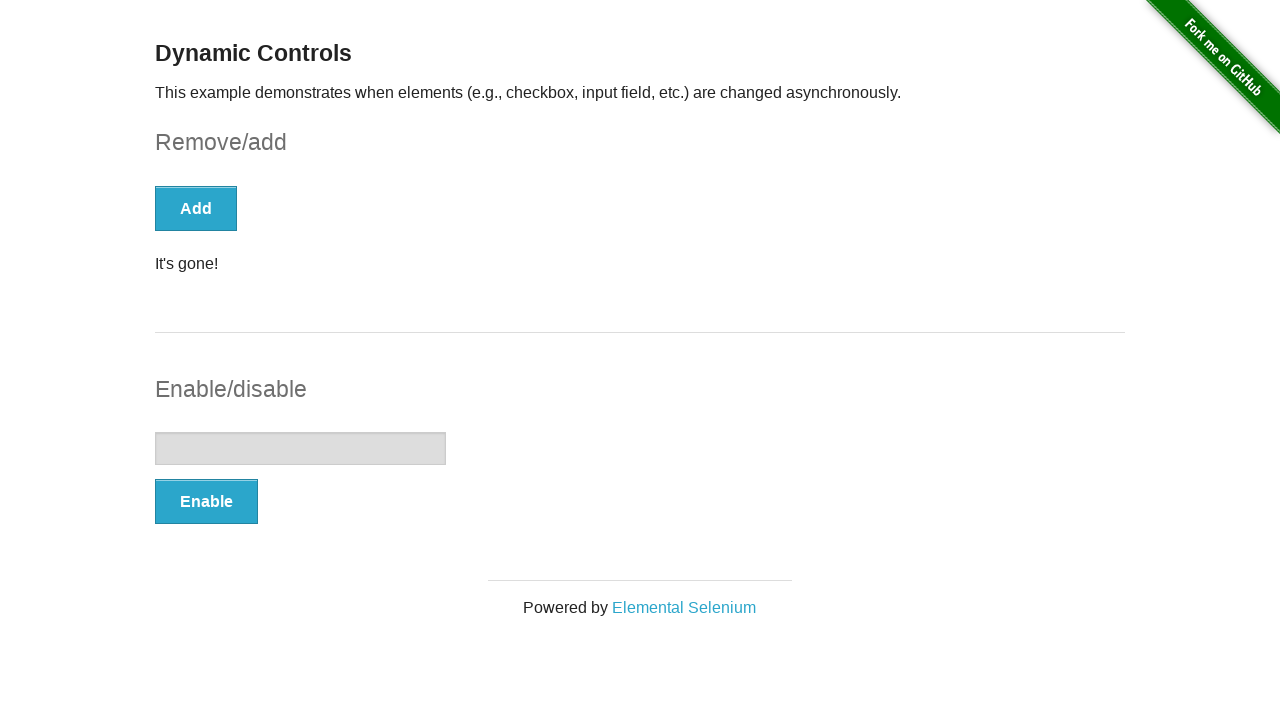